Tests different button click types including double click, right click, and regular click on the Buttons page

Starting URL: https://demoqa.com/elements

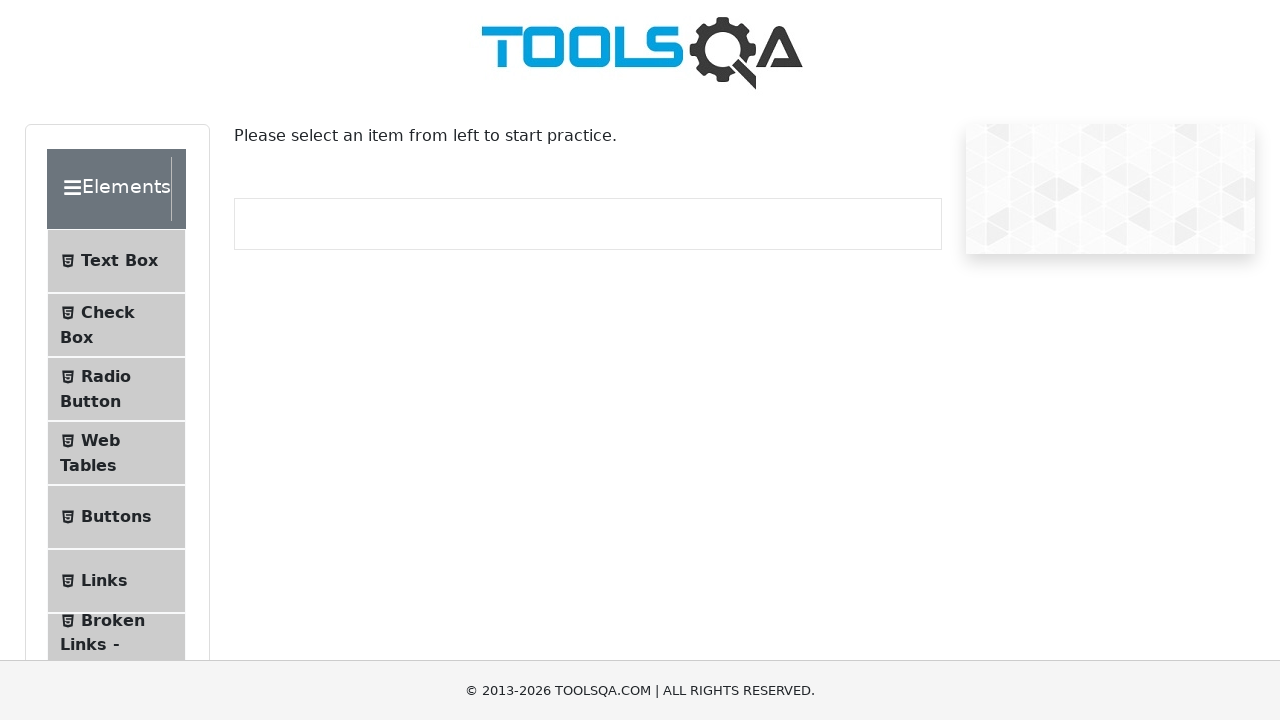

Clicked on Buttons menu item at (116, 517) on li#item-4
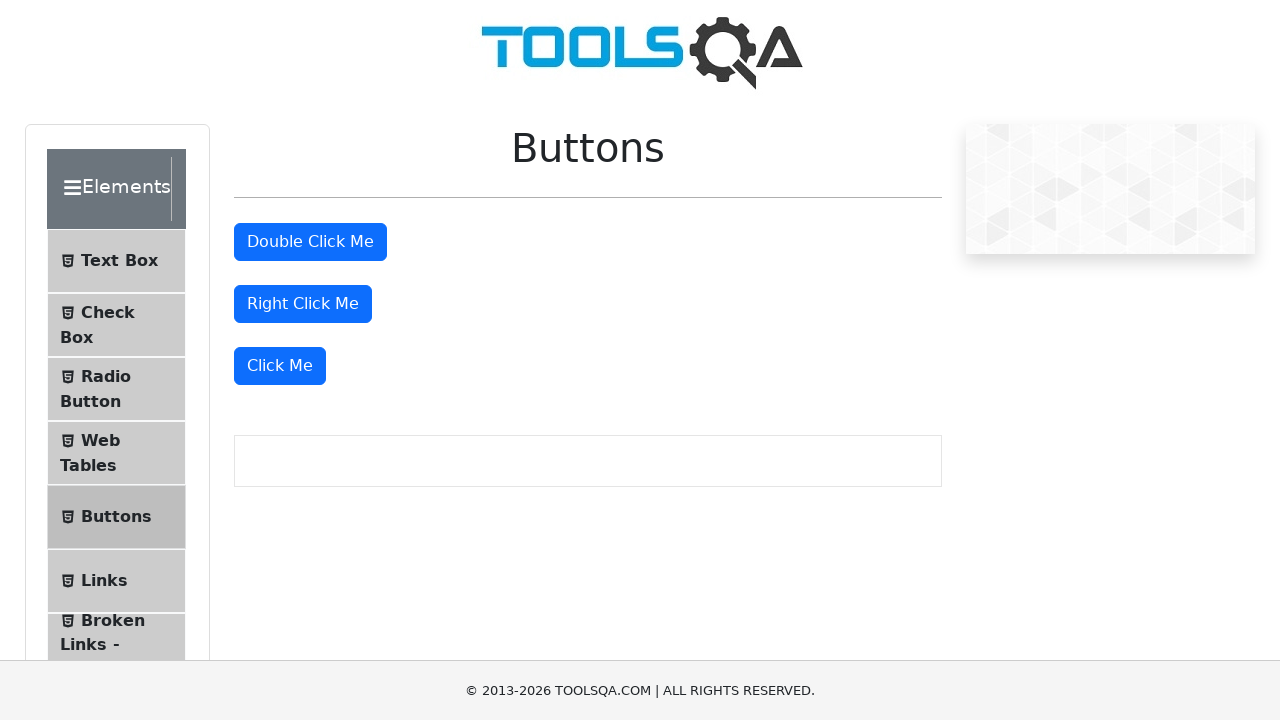

Double click button loaded
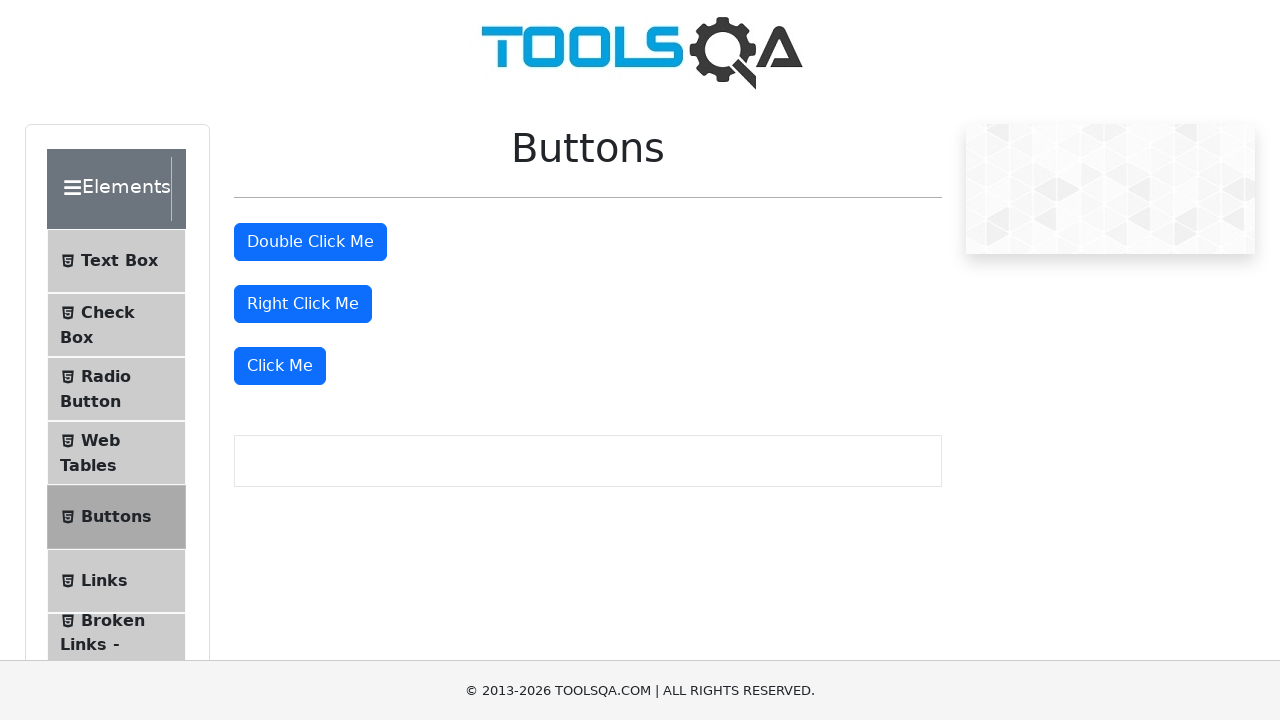

Double clicked on the double click button at (310, 242) on button#doubleClickBtn
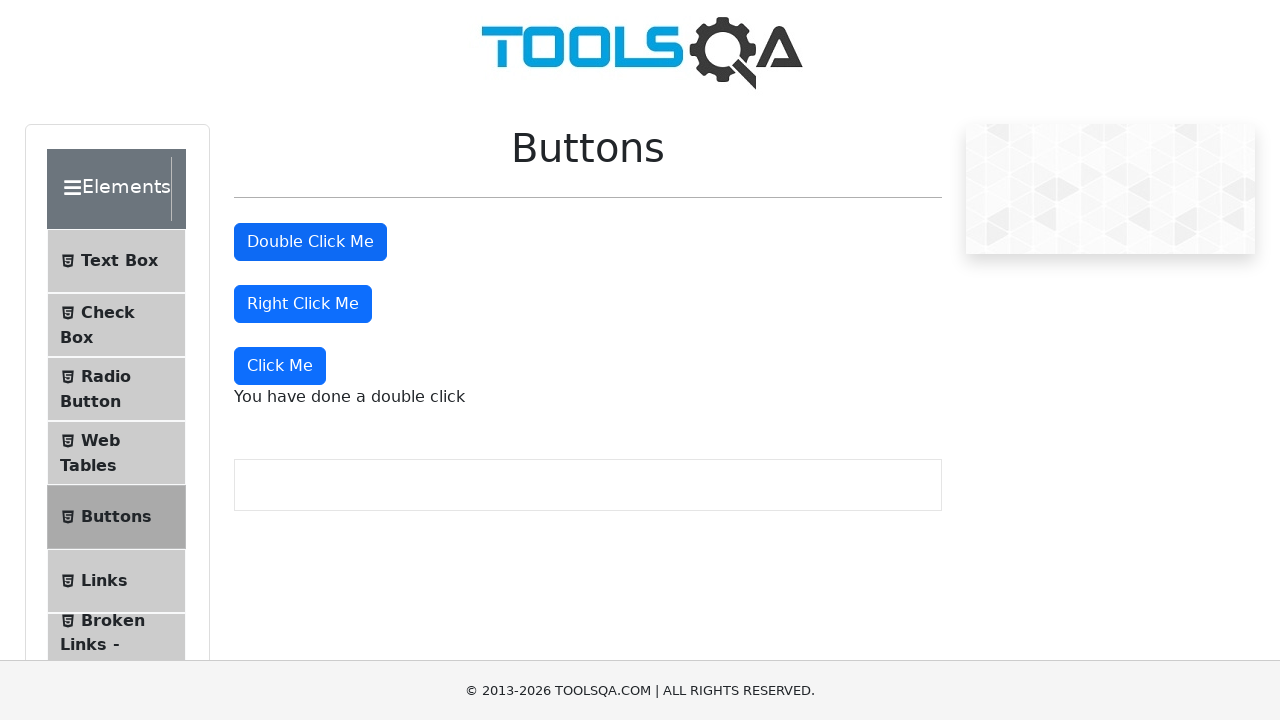

Page reloaded
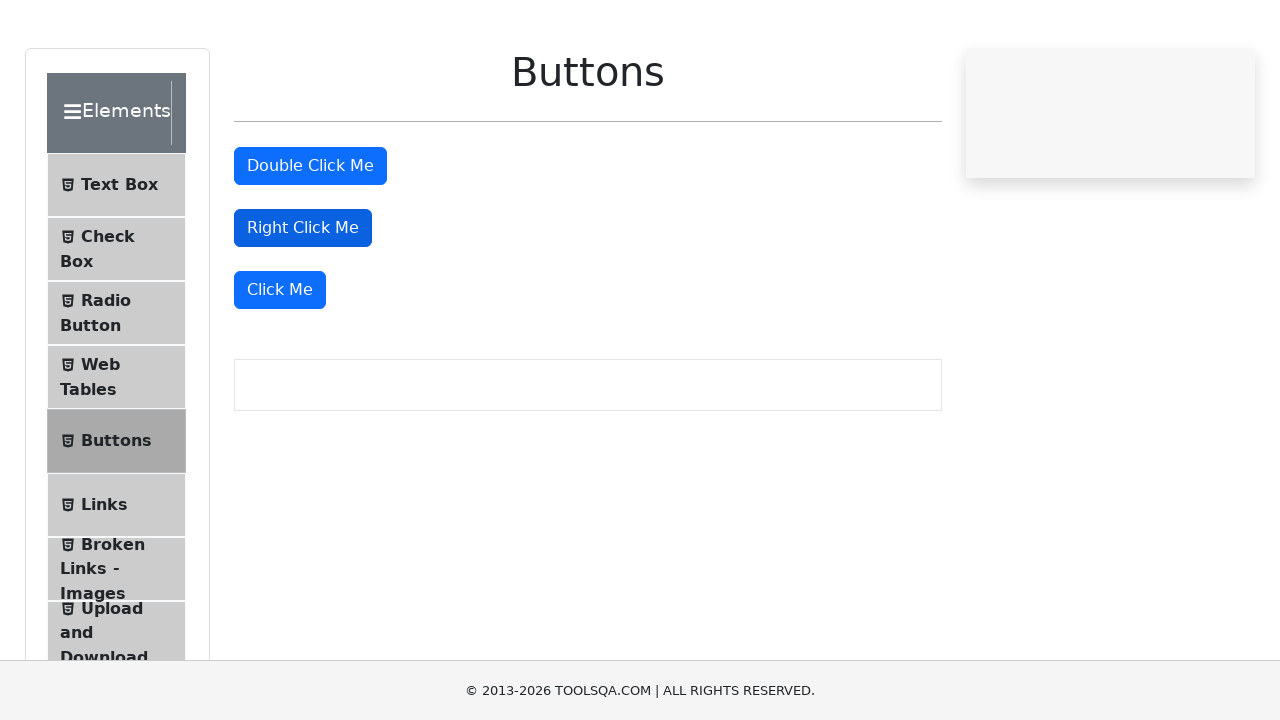

Right click button loaded
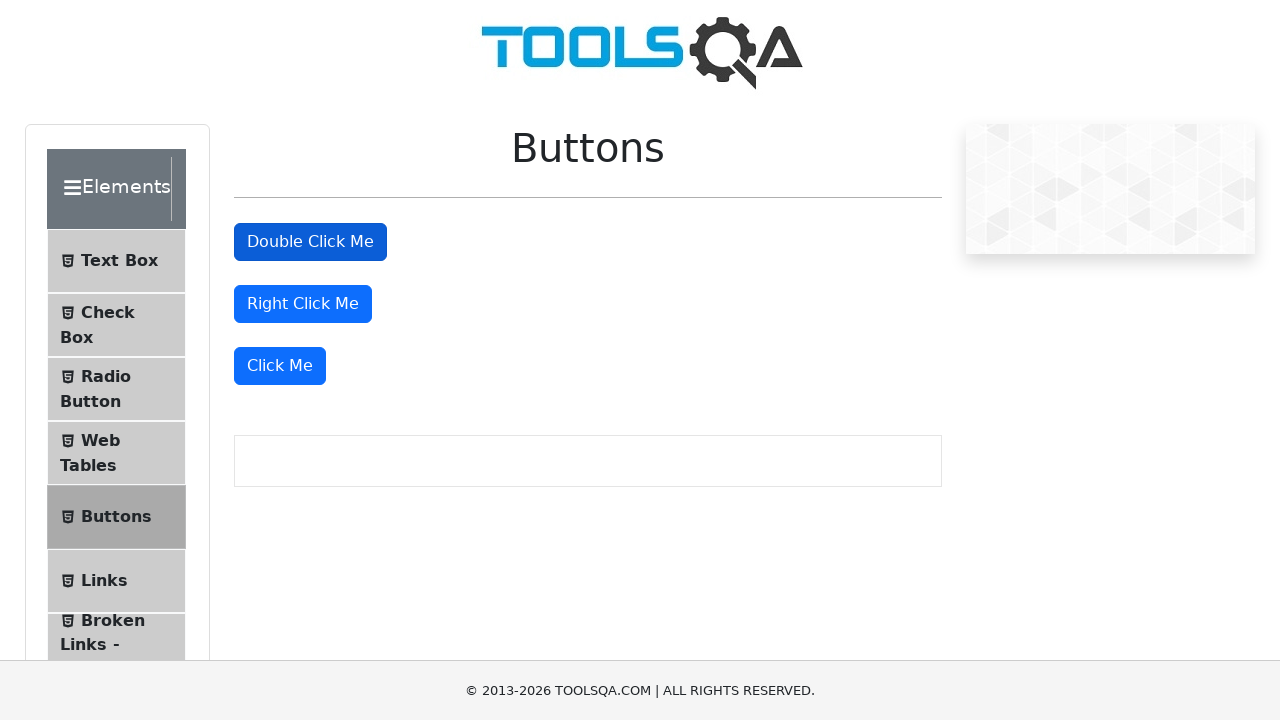

Right clicked on the right click button at (303, 304) on button#rightClickBtn
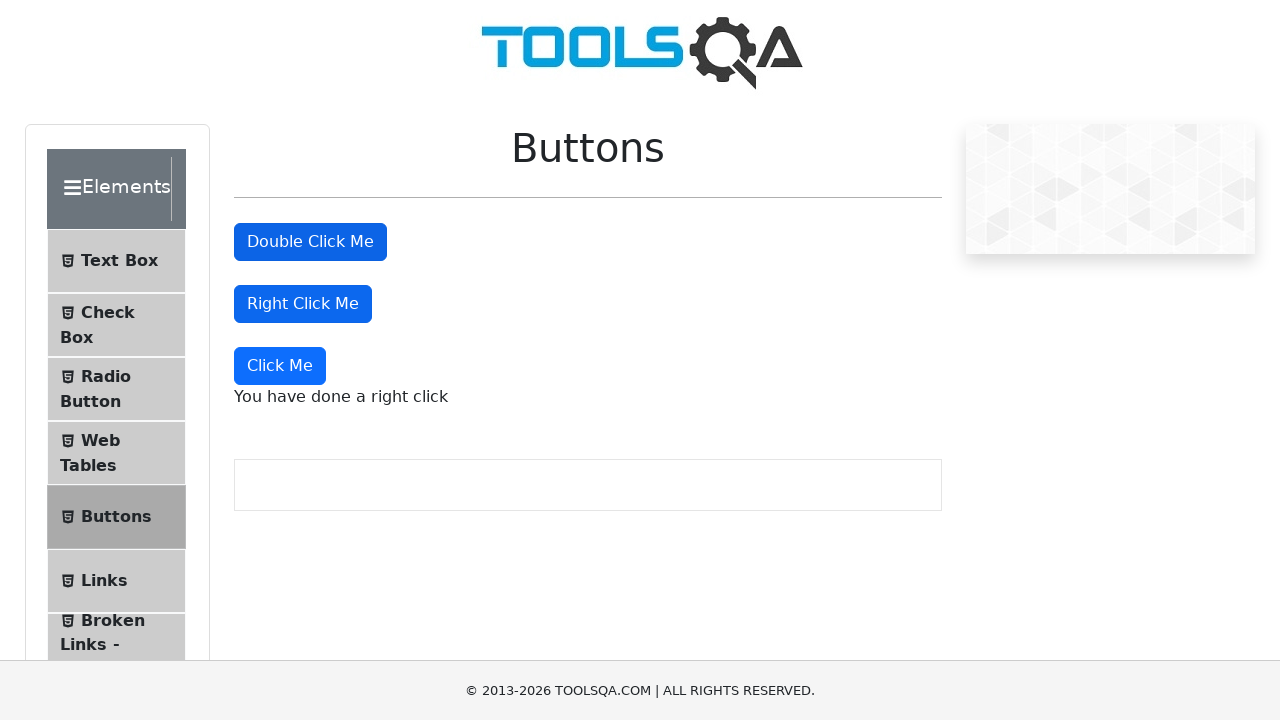

Page reloaded
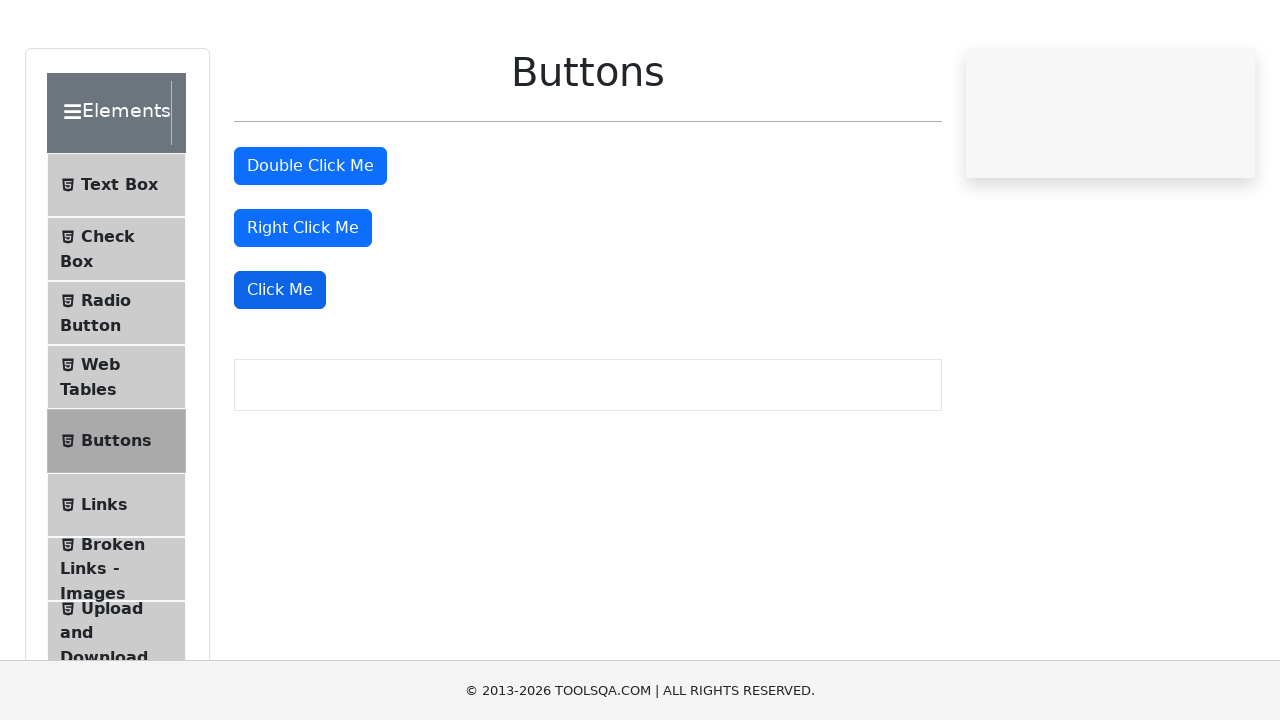

Primary click button loaded
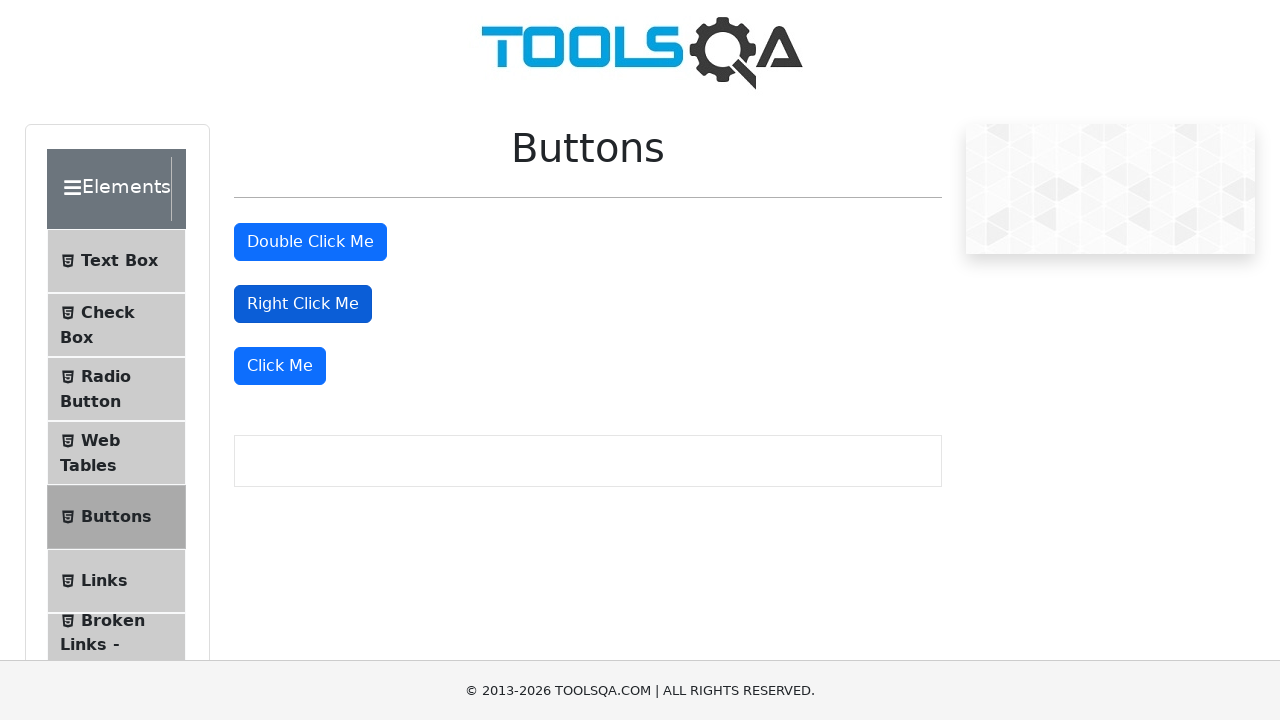

Clicked on the Click Me button at (280, 366) on button:has-text("Click Me"):not(#doubleClickBtn):not(#rightClickBtn)
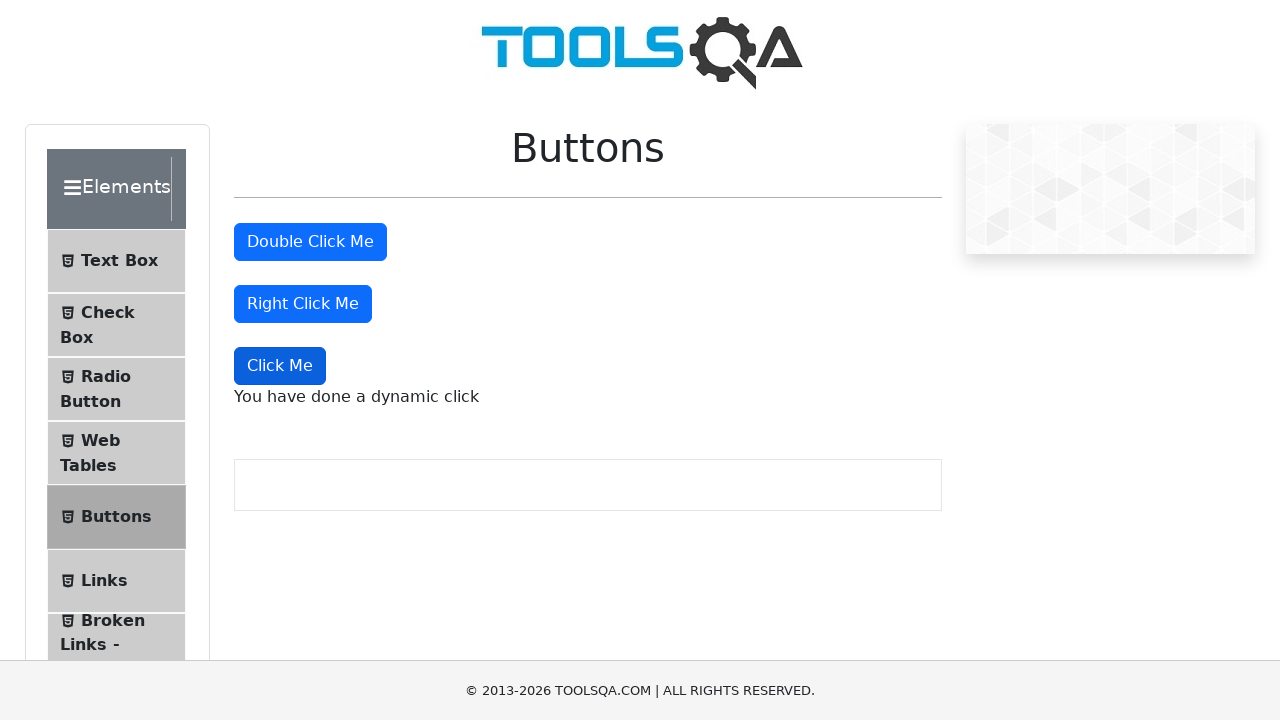

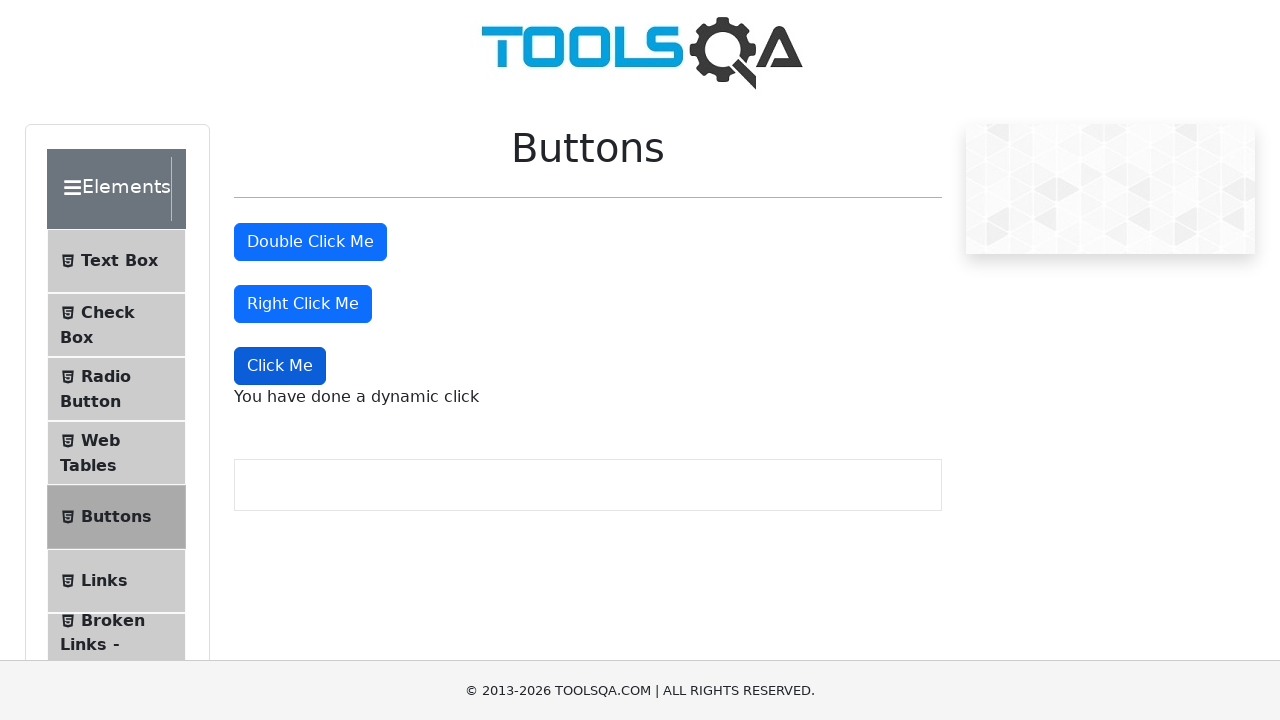